Tests that Clear completed button is hidden when no items are completed

Starting URL: https://demo.playwright.dev/todomvc

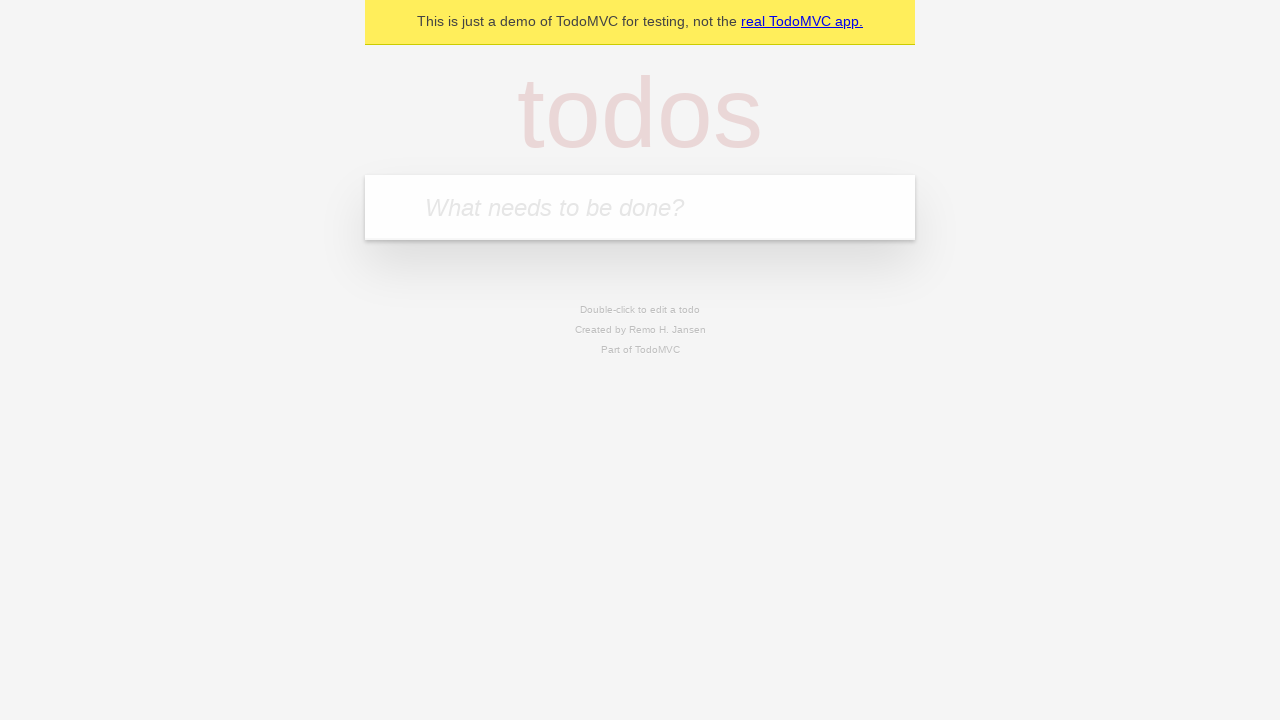

Filled todo input with 'buy some cheese' on internal:attr=[placeholder="What needs to be done?"i]
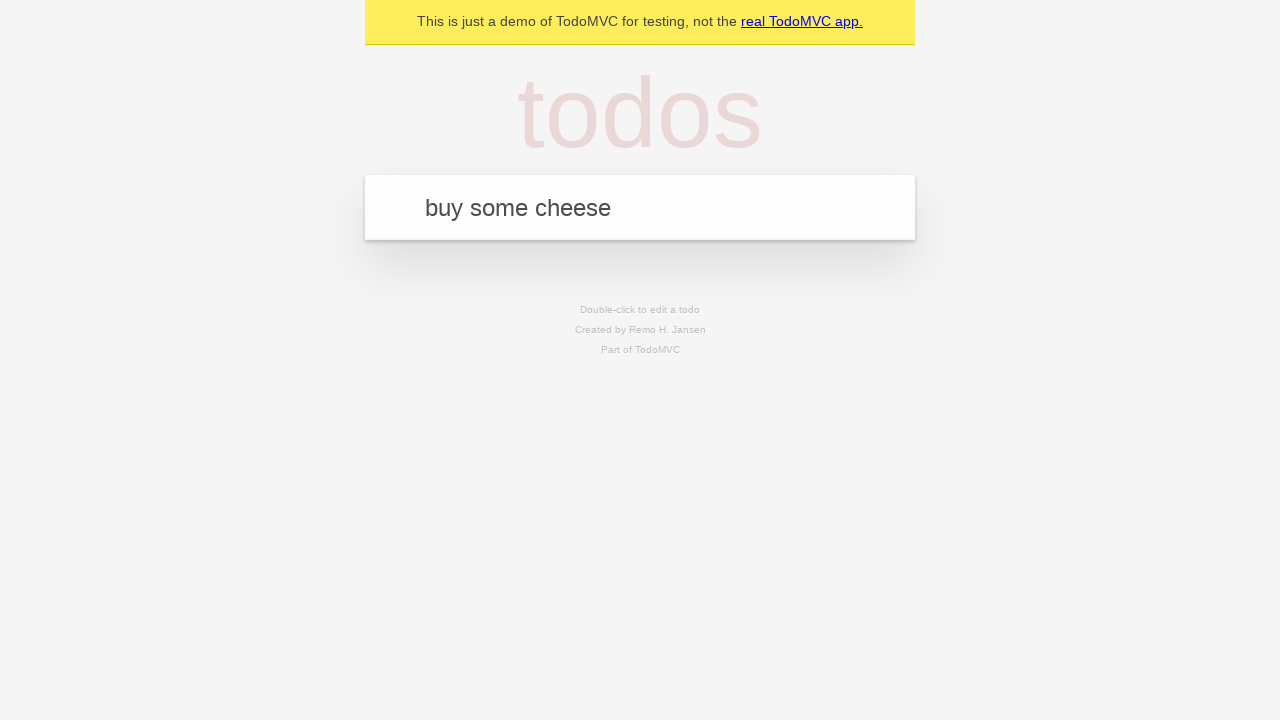

Pressed Enter to add 'buy some cheese' to the todo list on internal:attr=[placeholder="What needs to be done?"i]
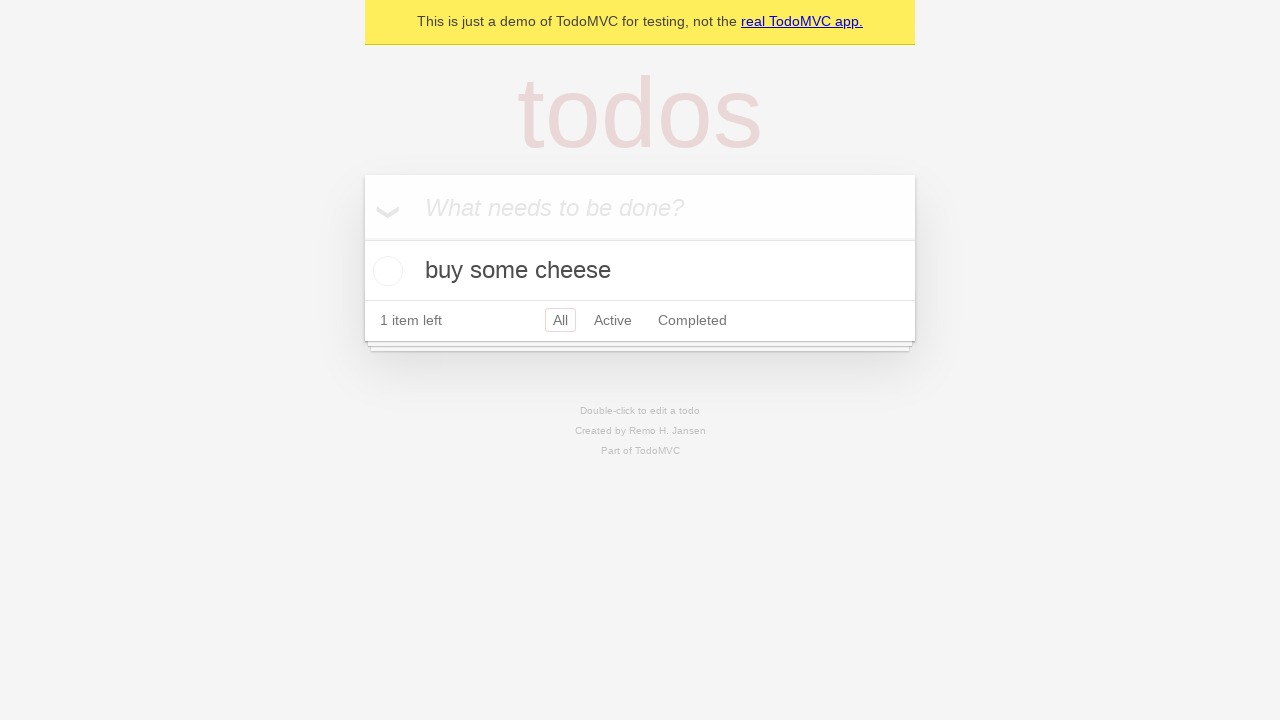

Filled todo input with 'feed the cat' on internal:attr=[placeholder="What needs to be done?"i]
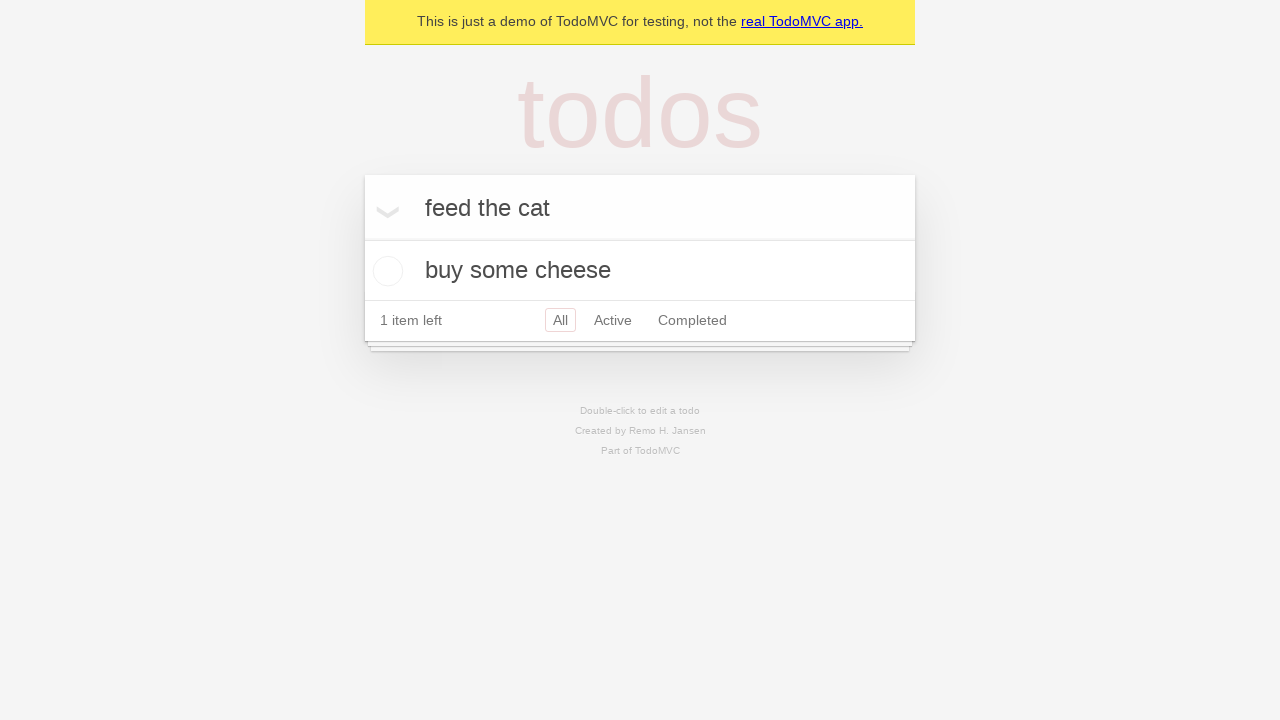

Pressed Enter to add 'feed the cat' to the todo list on internal:attr=[placeholder="What needs to be done?"i]
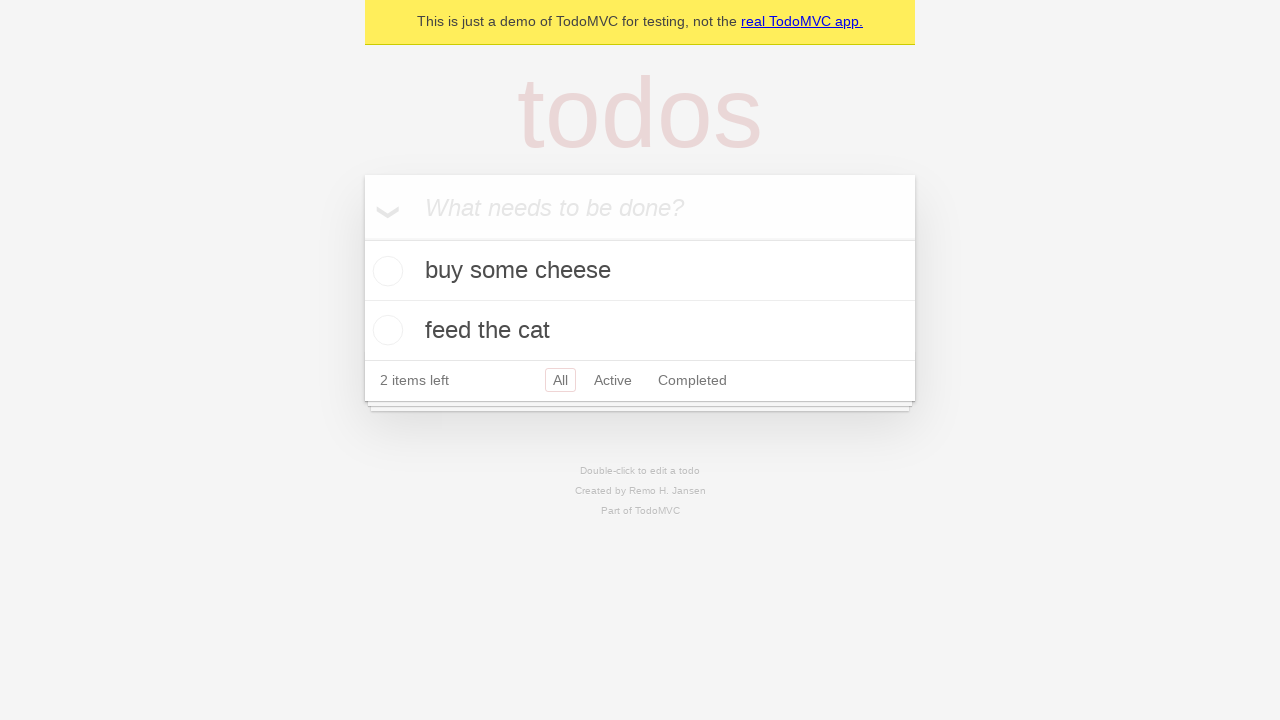

Filled todo input with 'book a doctors appointment' on internal:attr=[placeholder="What needs to be done?"i]
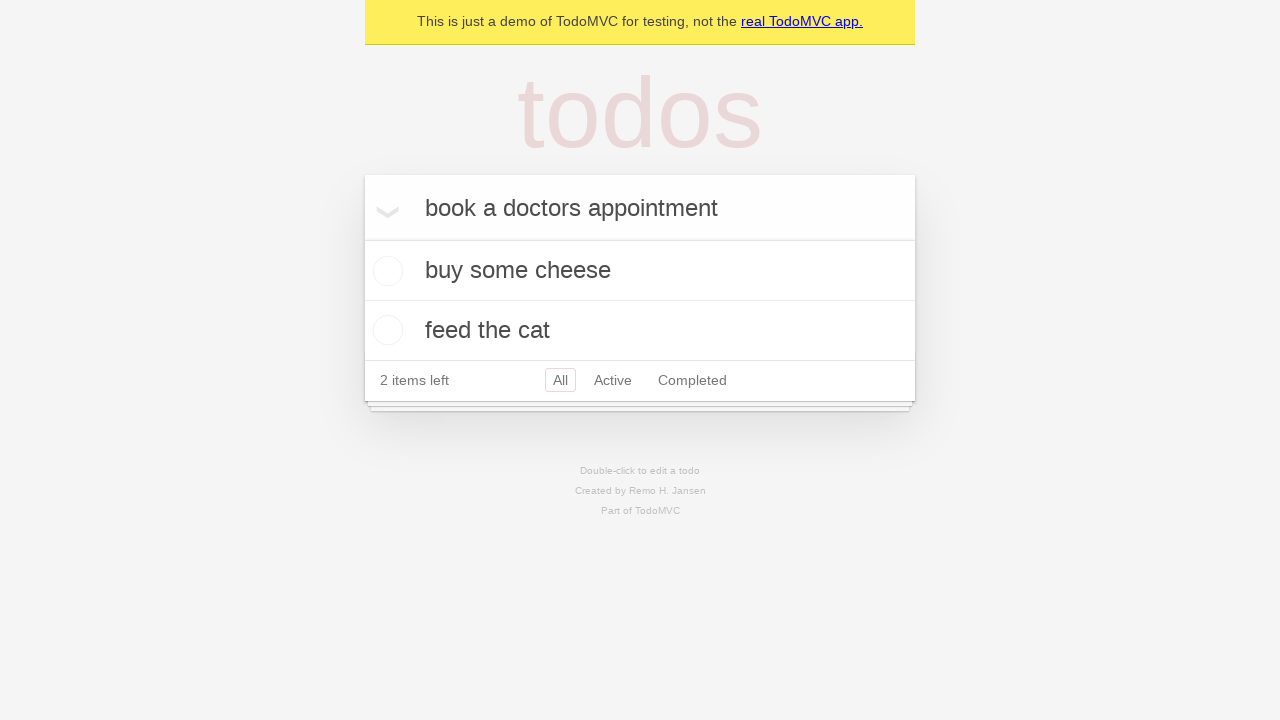

Pressed Enter to add 'book a doctors appointment' to the todo list on internal:attr=[placeholder="What needs to be done?"i]
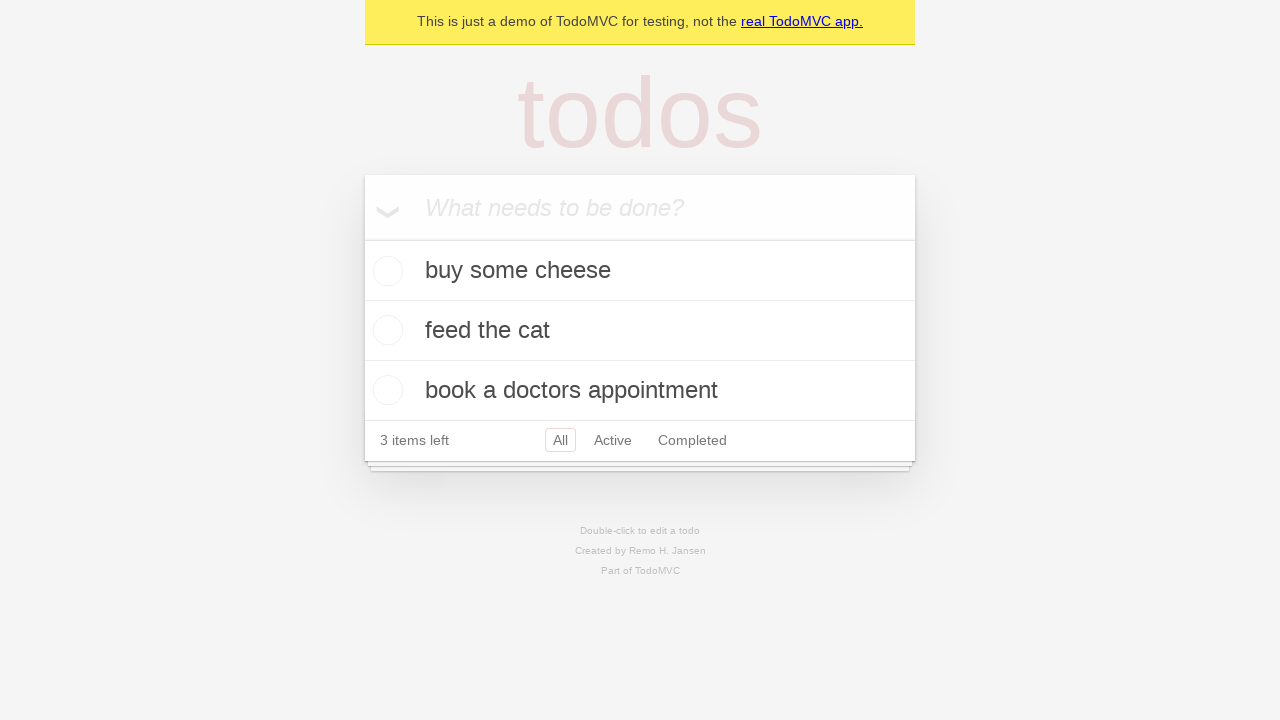

Waited for all 3 todos to be added to the list
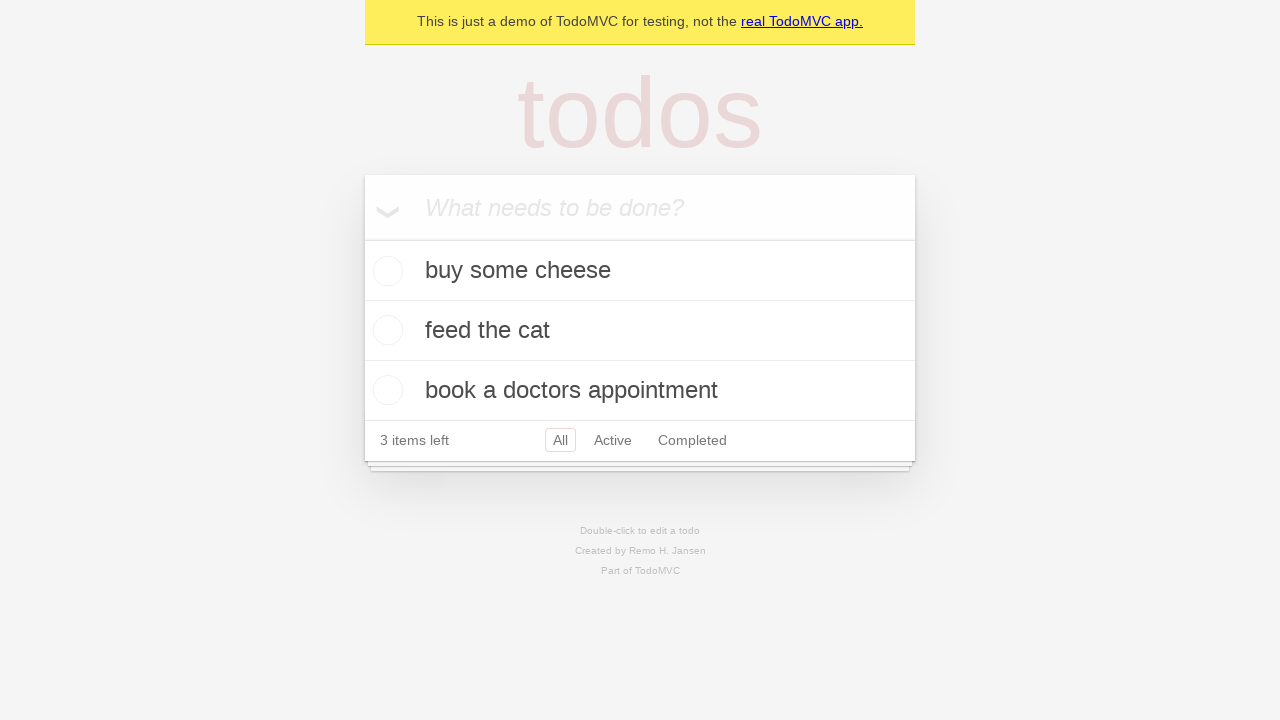

Checked the first todo item as completed at (385, 271) on .todo-list li .toggle >> nth=0
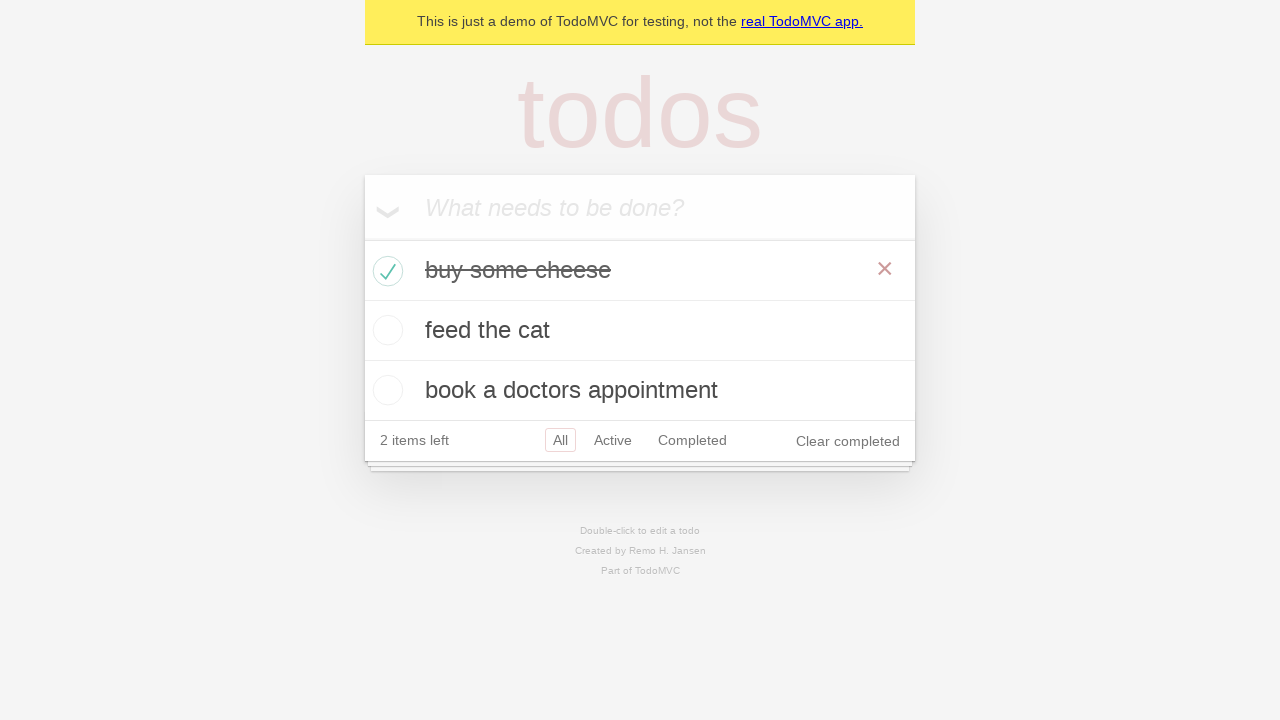

Clicked 'Clear completed' button to remove completed items at (848, 441) on internal:role=button[name="Clear completed"i]
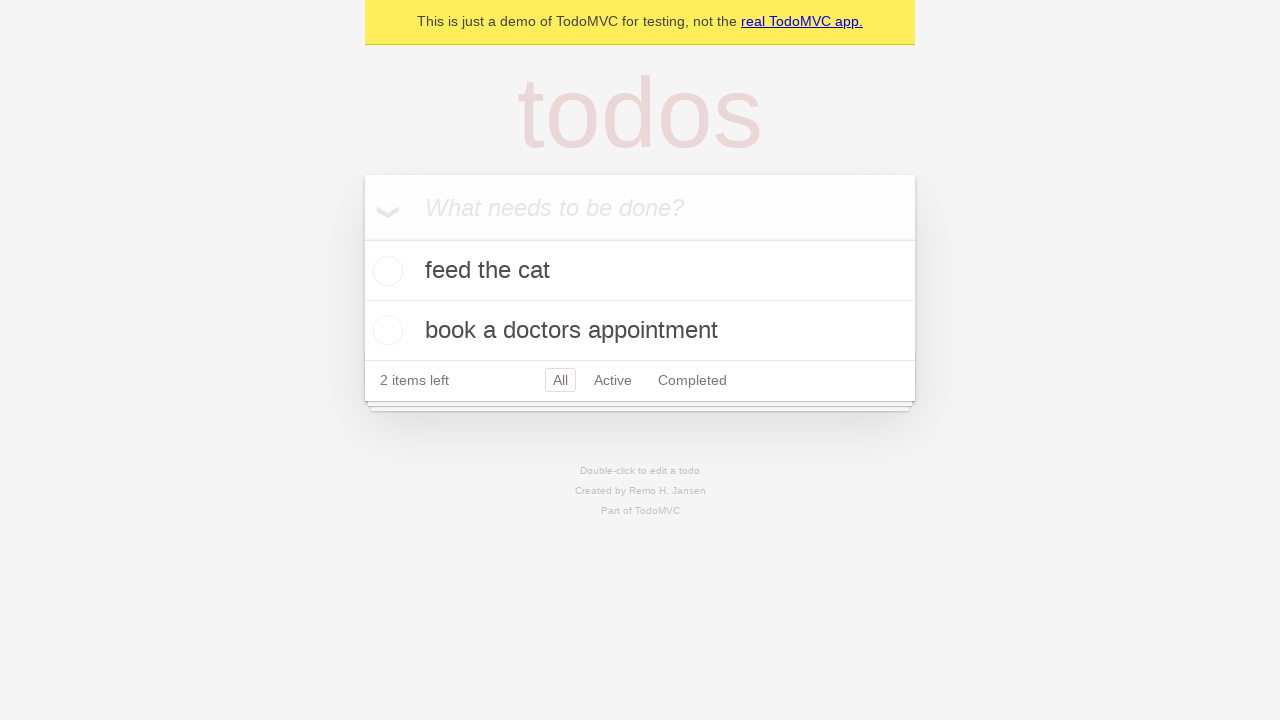

Verified that 'Clear completed' button is now hidden when no items are completed
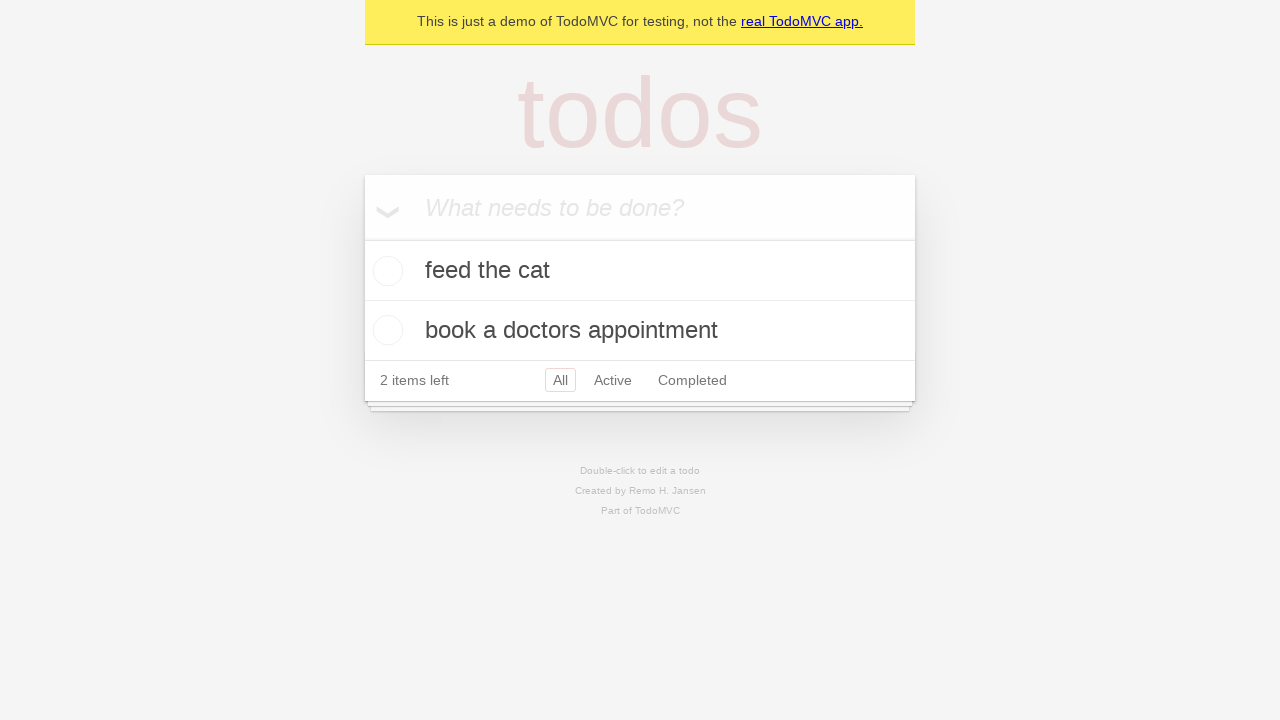

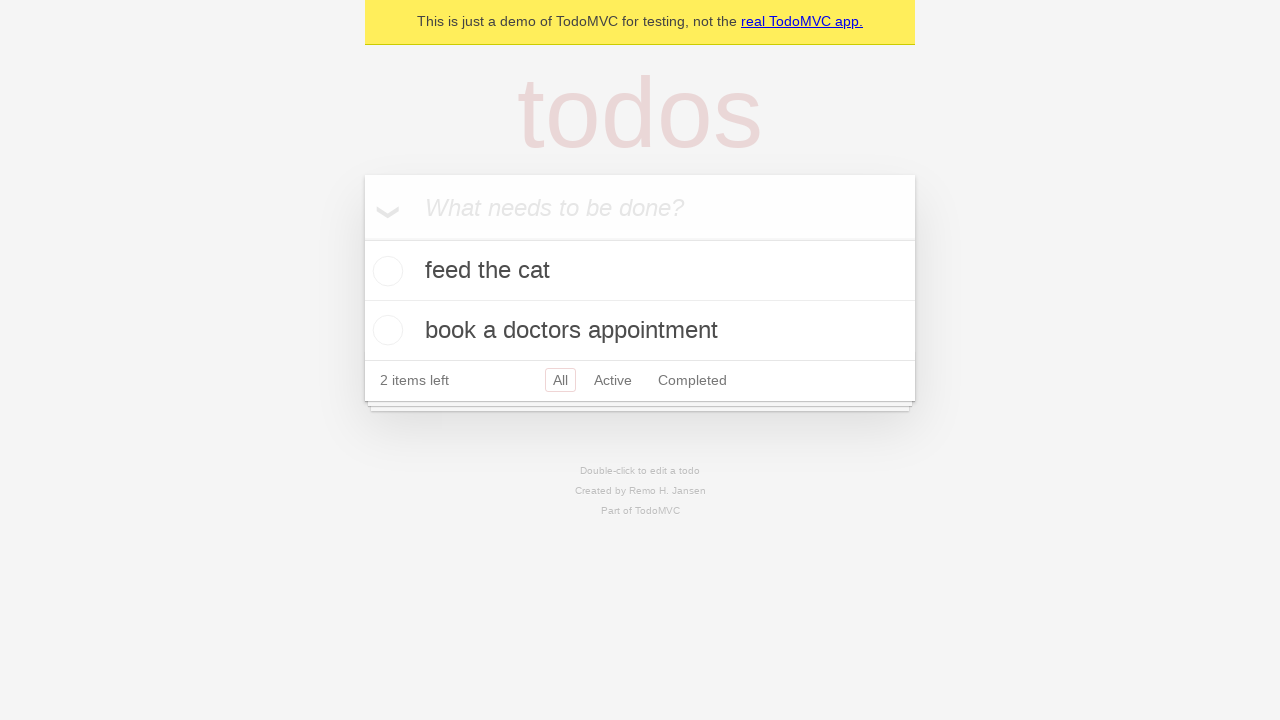